Navigates to cheese.com and verifies the page loads by checking the title

Starting URL: http://www.cheese.com

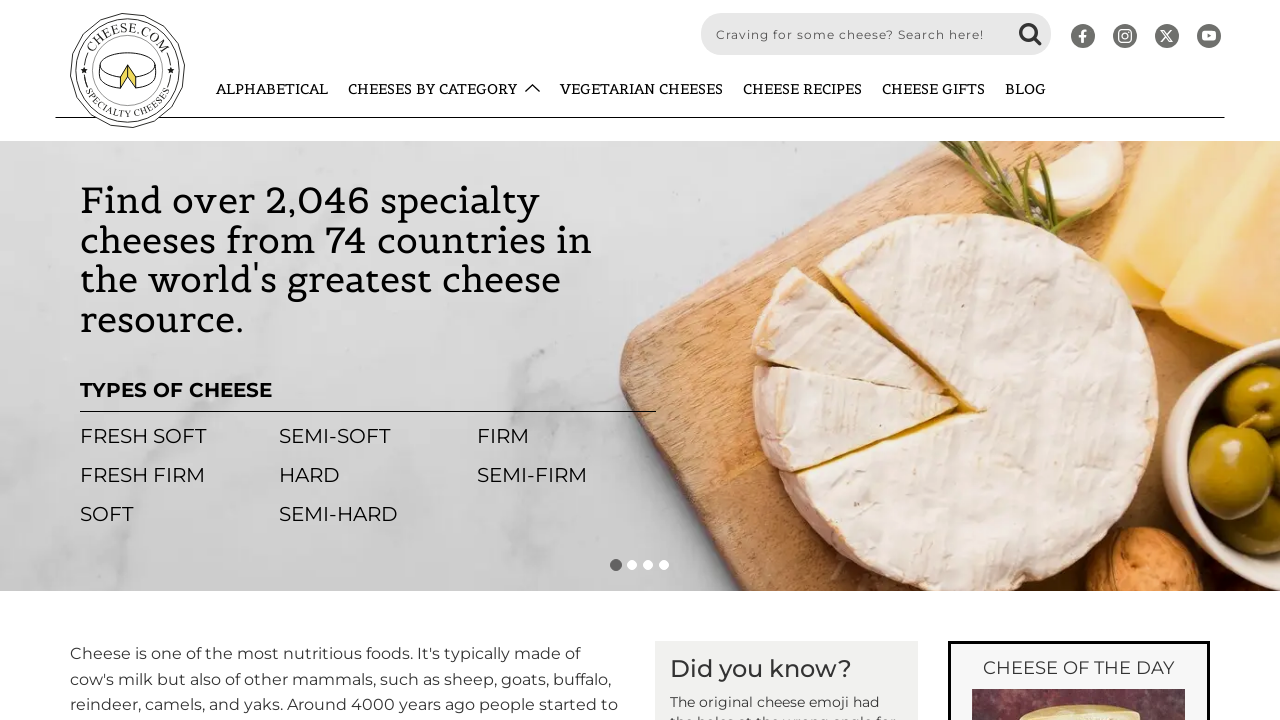

Waited for page to reach domcontentloaded state
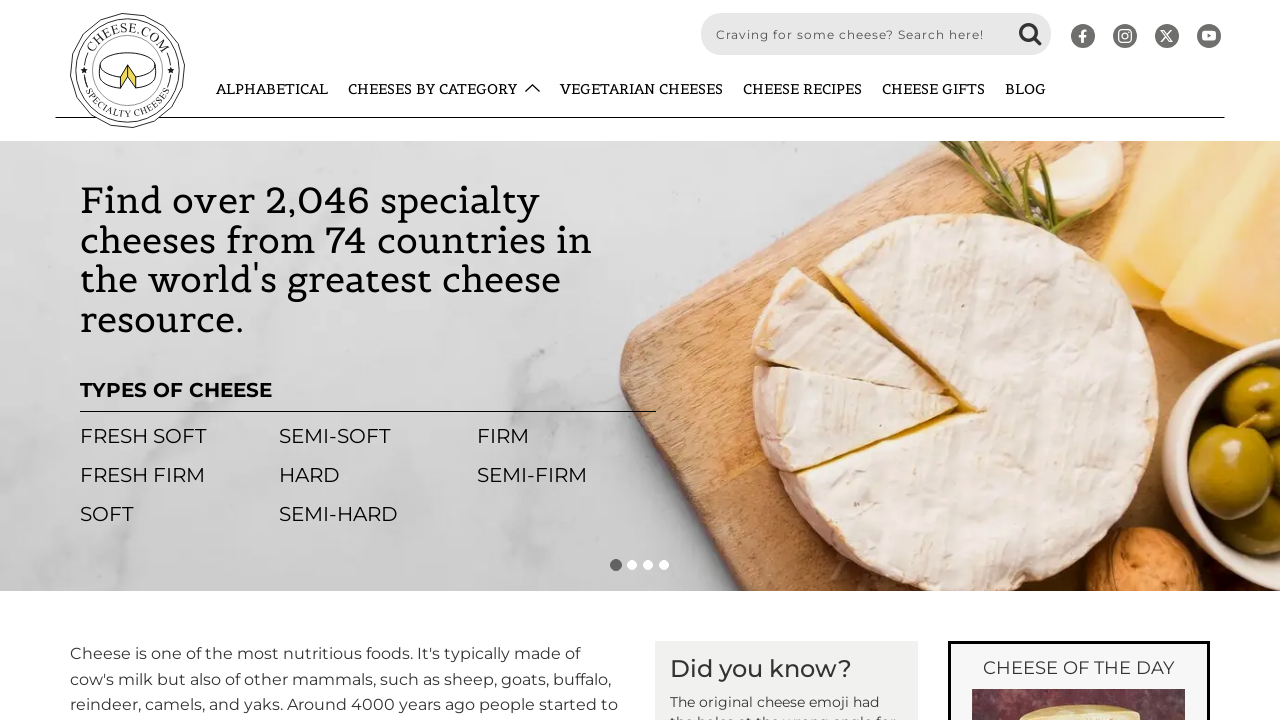

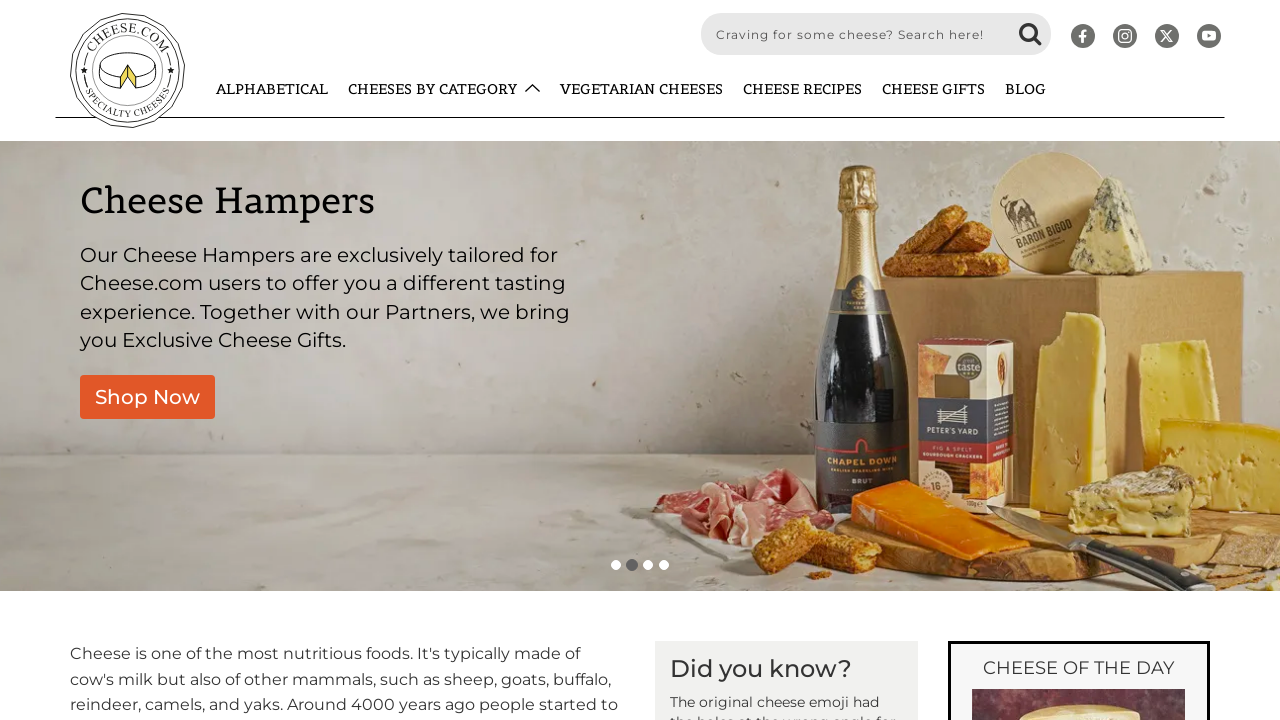